Tests the multiplication operation by selecting multiply from dropdown, entering two numbers, and calculating the result

Starting URL: https://testsheepnz.github.io/BasicCalculator.html

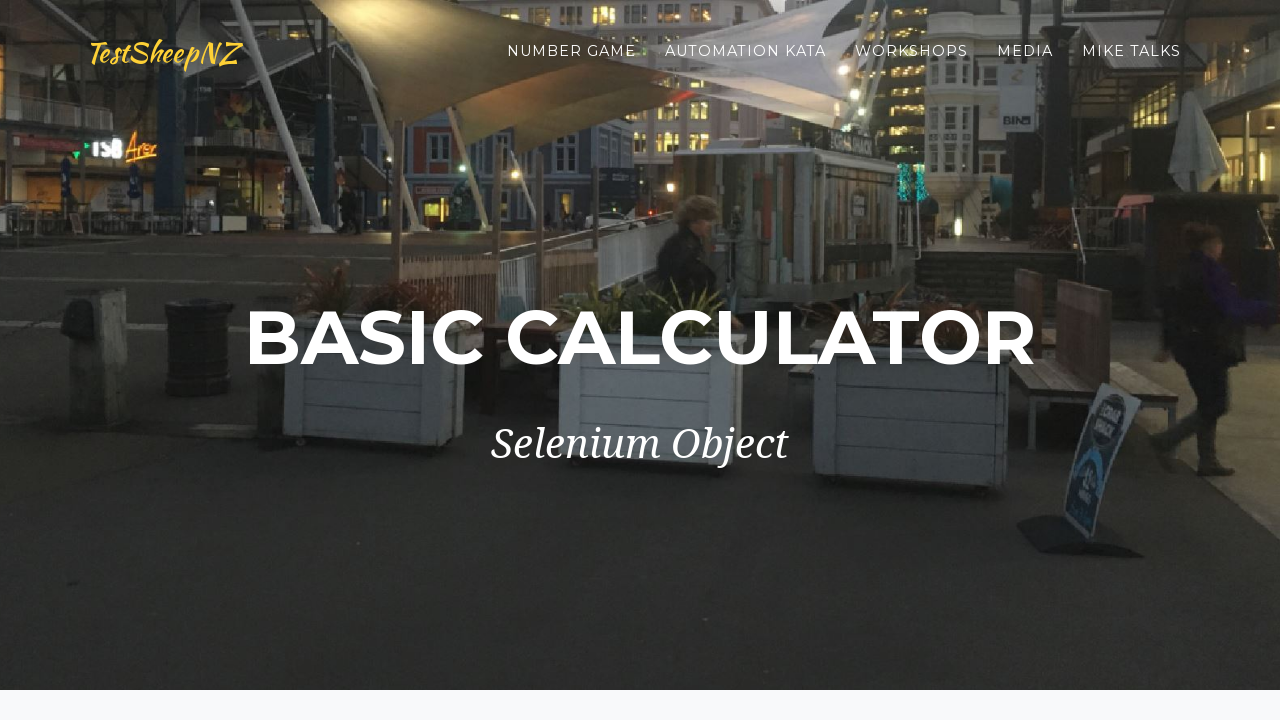

Waited for page to load (networkidle)
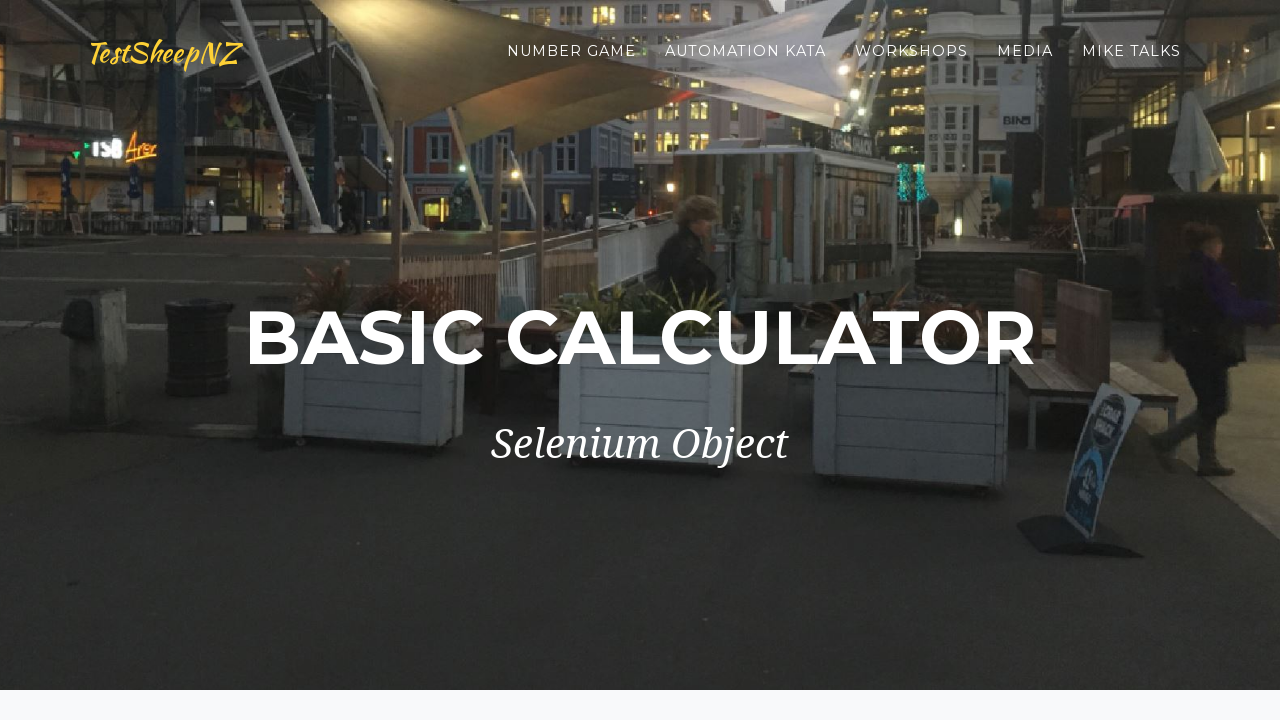

Clicked operation dropdown at (426, 360) on #selectOperationDropdown
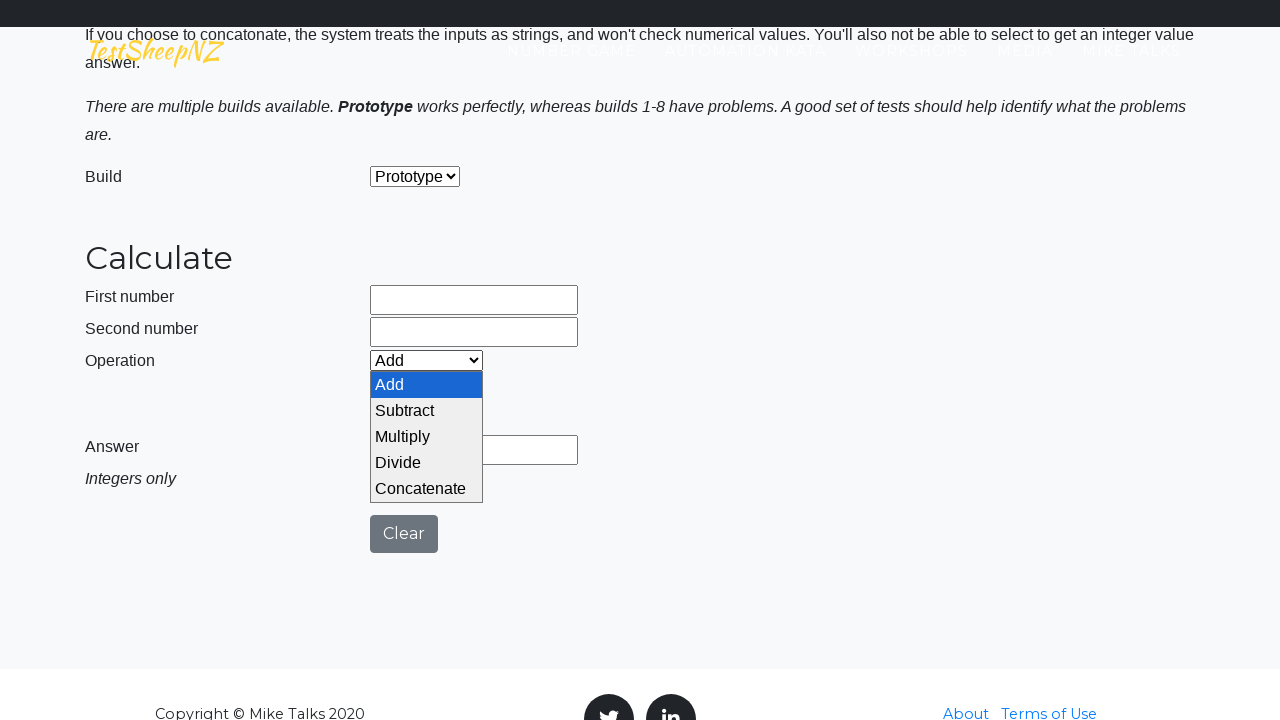

Selected multiplication operation from dropdown on #selectOperationDropdown
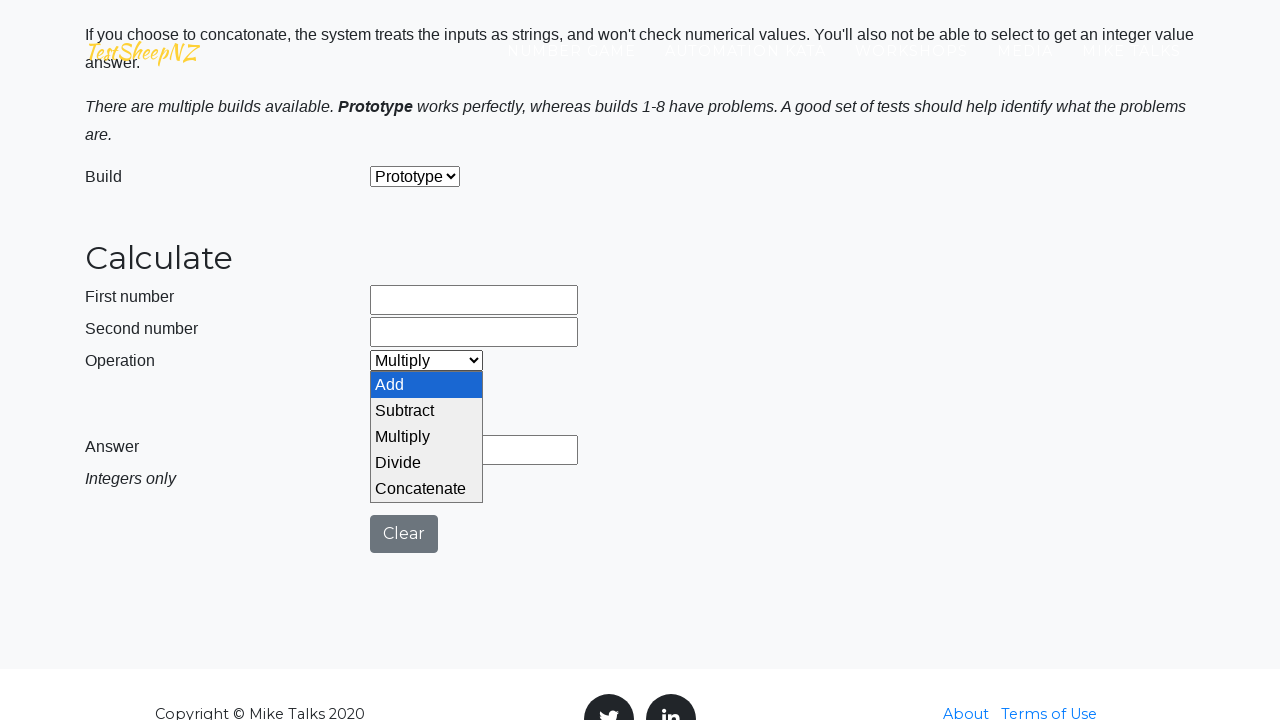

Entered 340 in first number field on [data-testid="number1Field"]
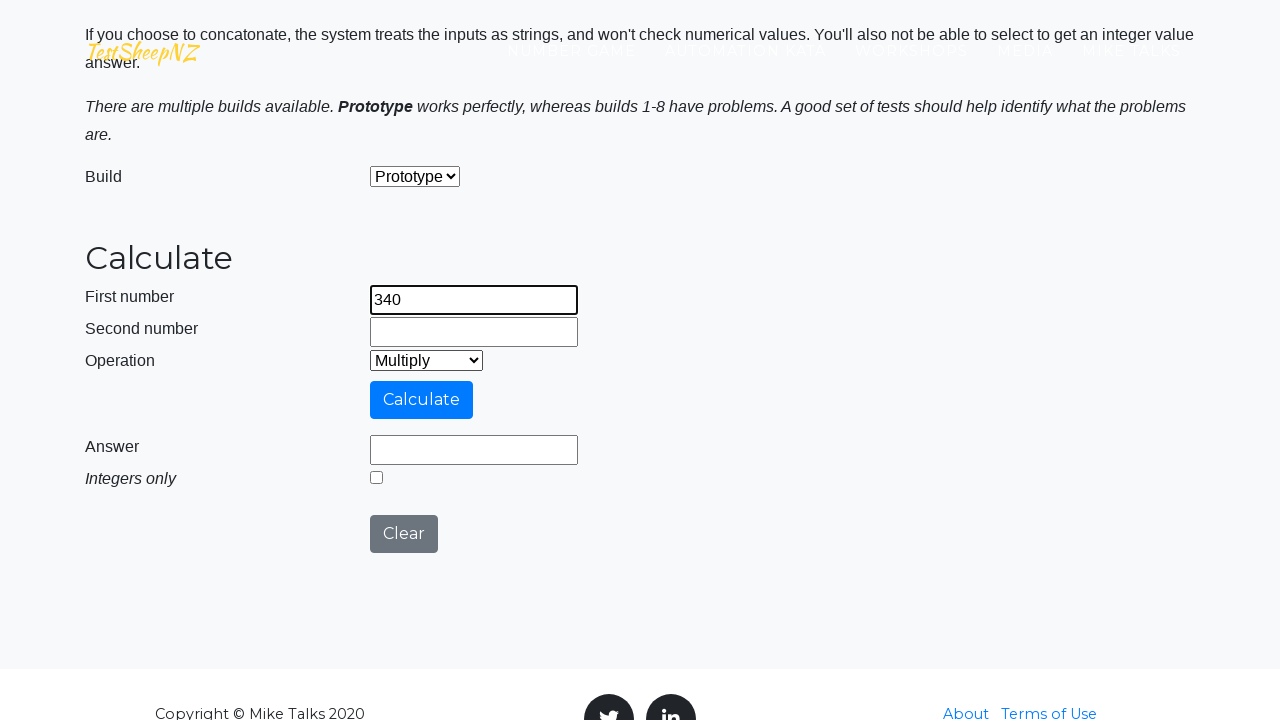

Entered 12 in second number field on #number2Field
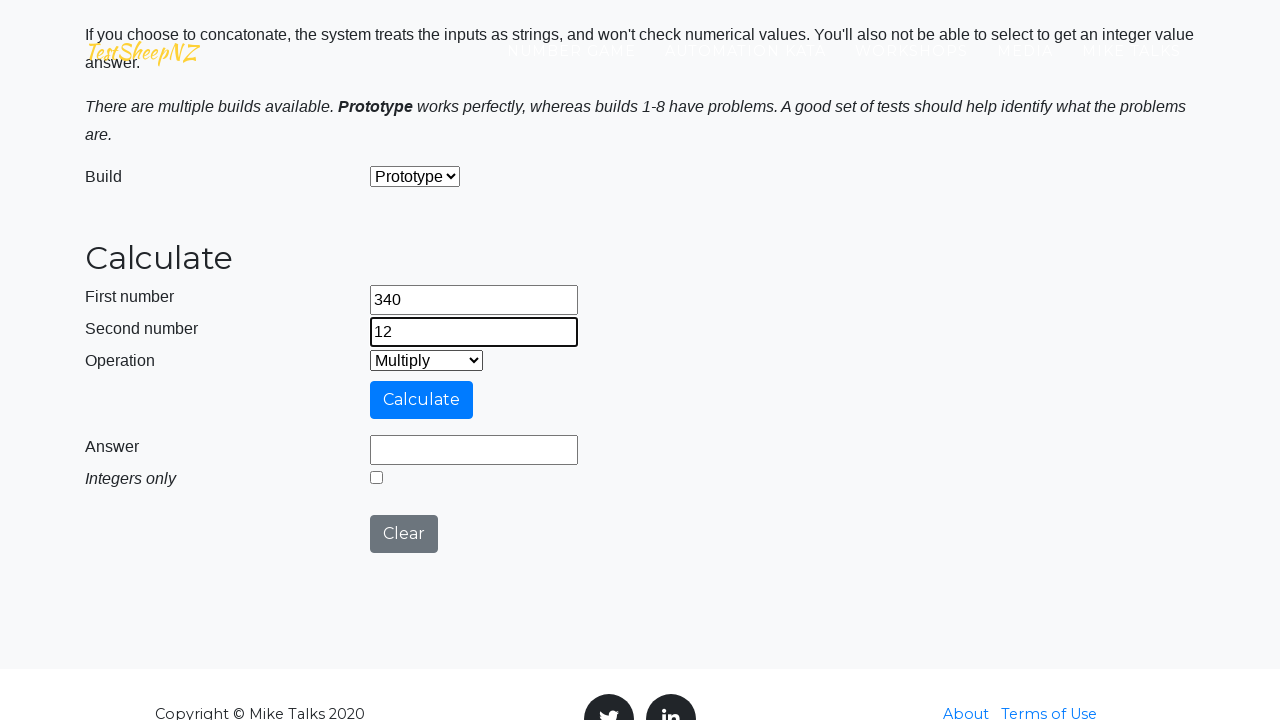

Clicked calculate button at (422, 400) on #calculateButton
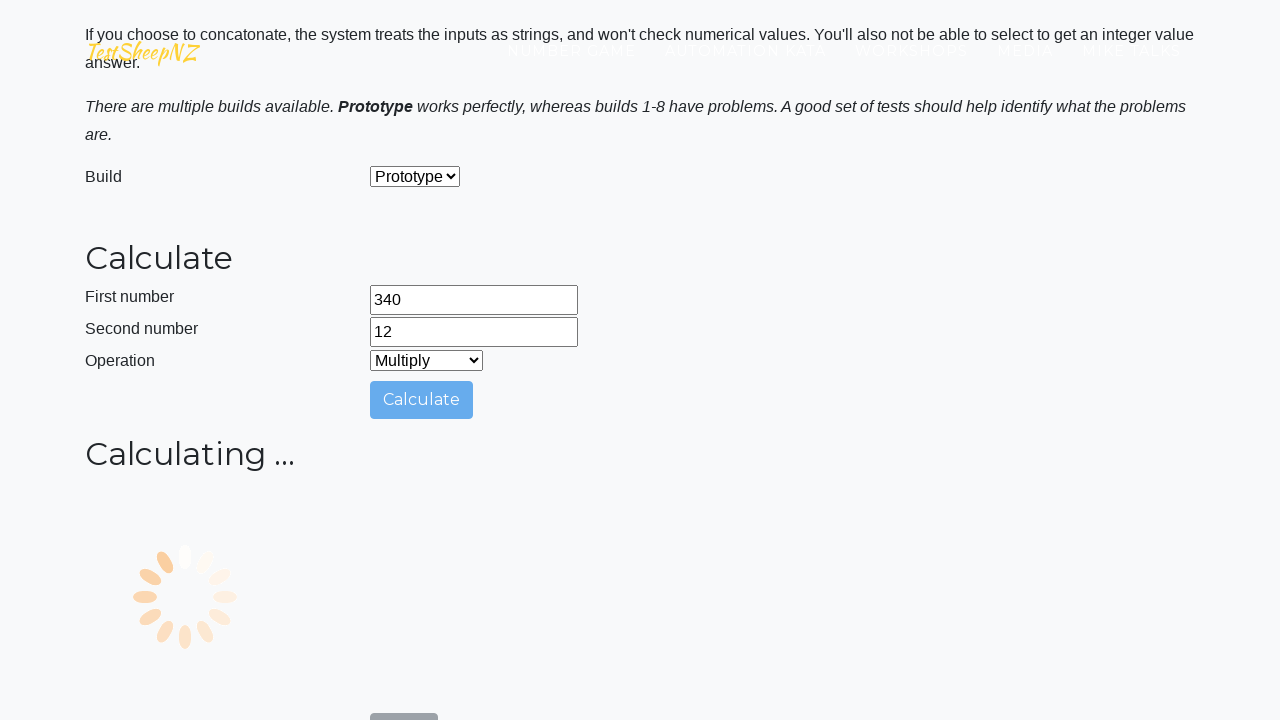

Answer field loaded with calculation result
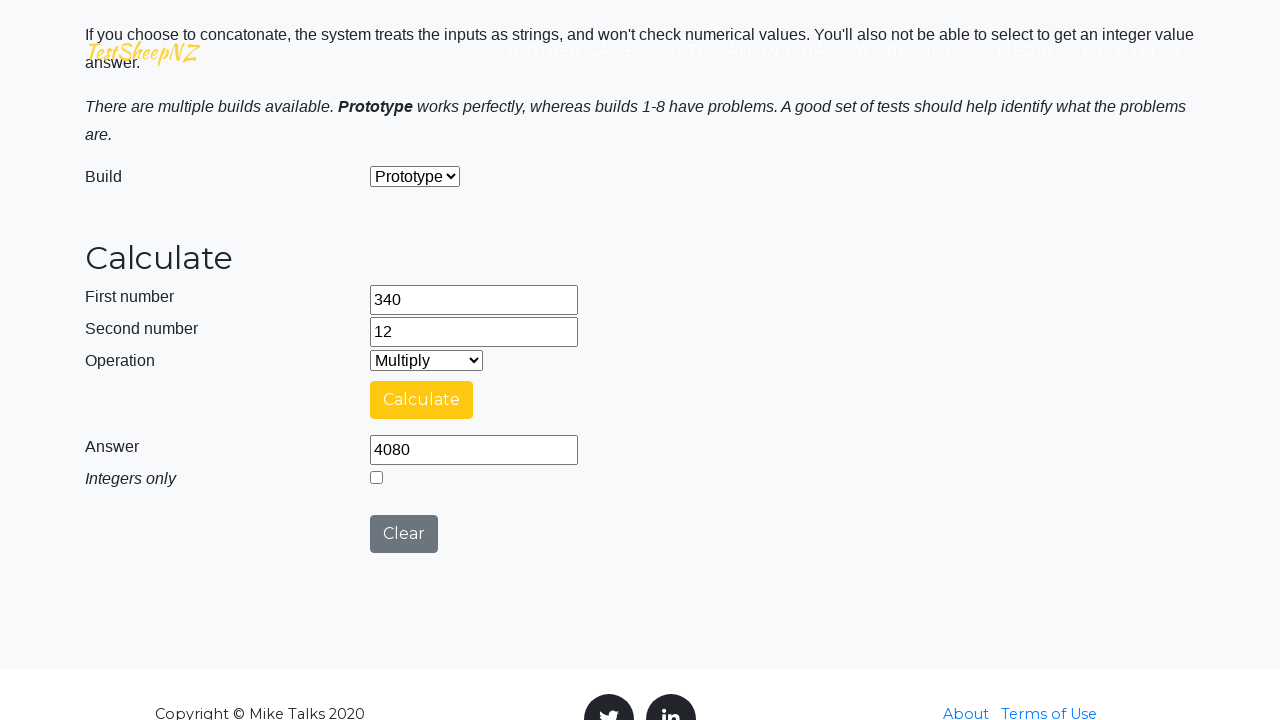

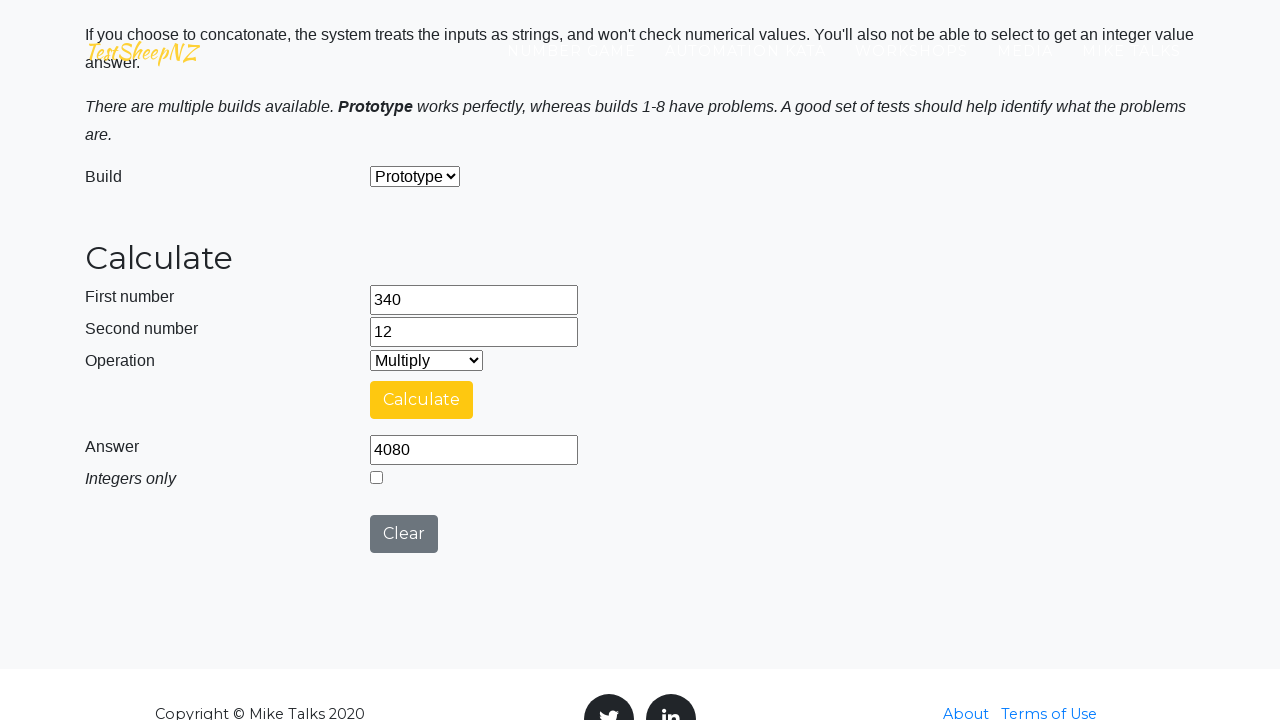